Tests browser navigation by going forward and back multiple times on the Myntra homepage

Starting URL: https://www.myntra.com/

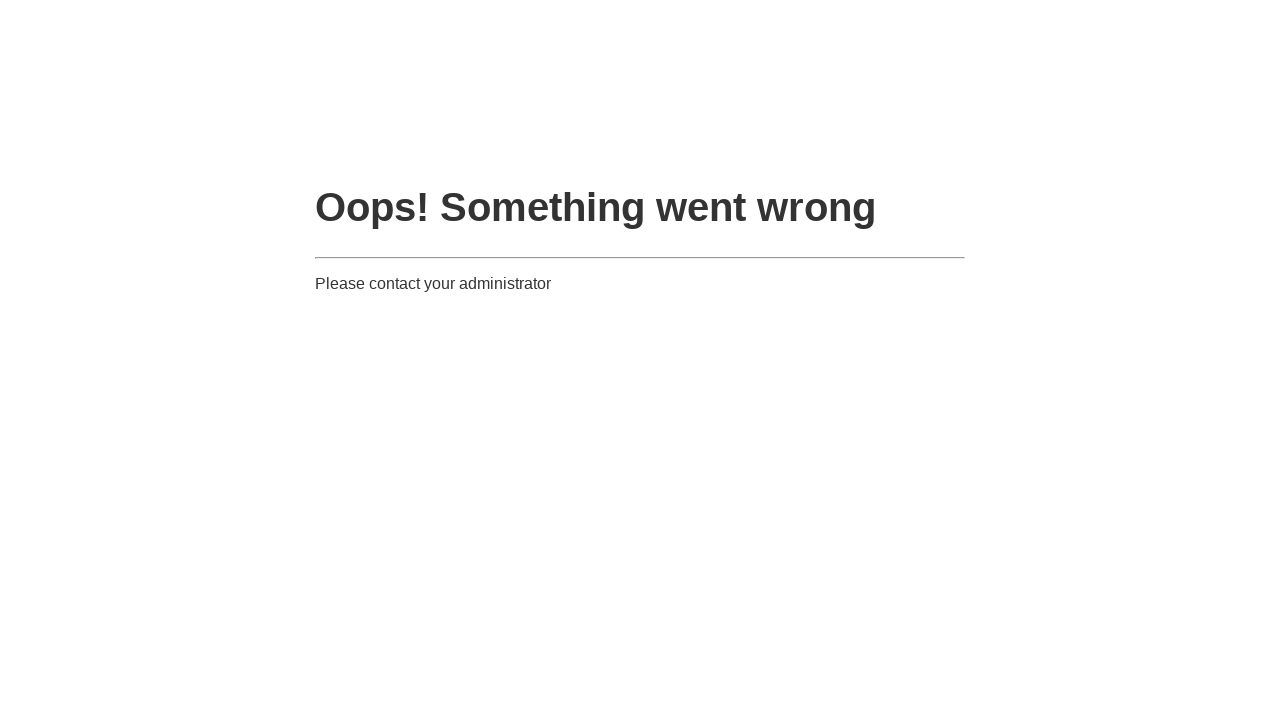

Navigated forward from Myntra homepage (no effect on first page)
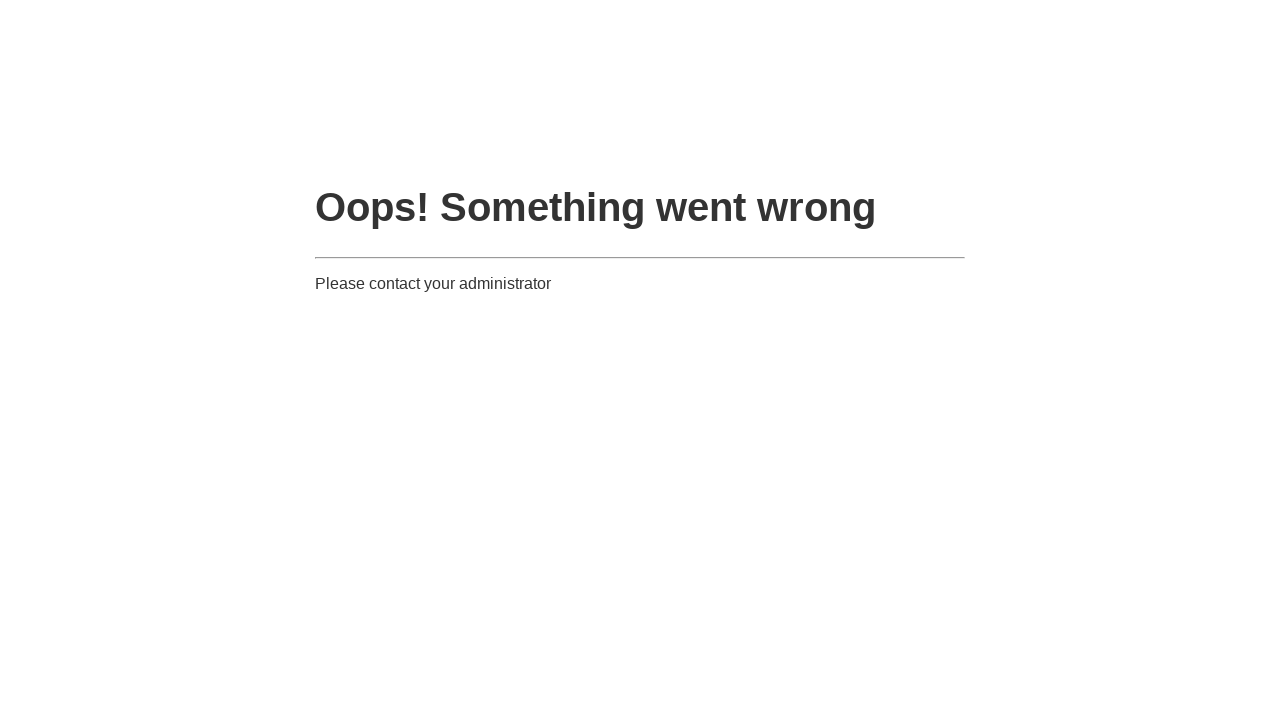

Navigated back from Myntra homepage
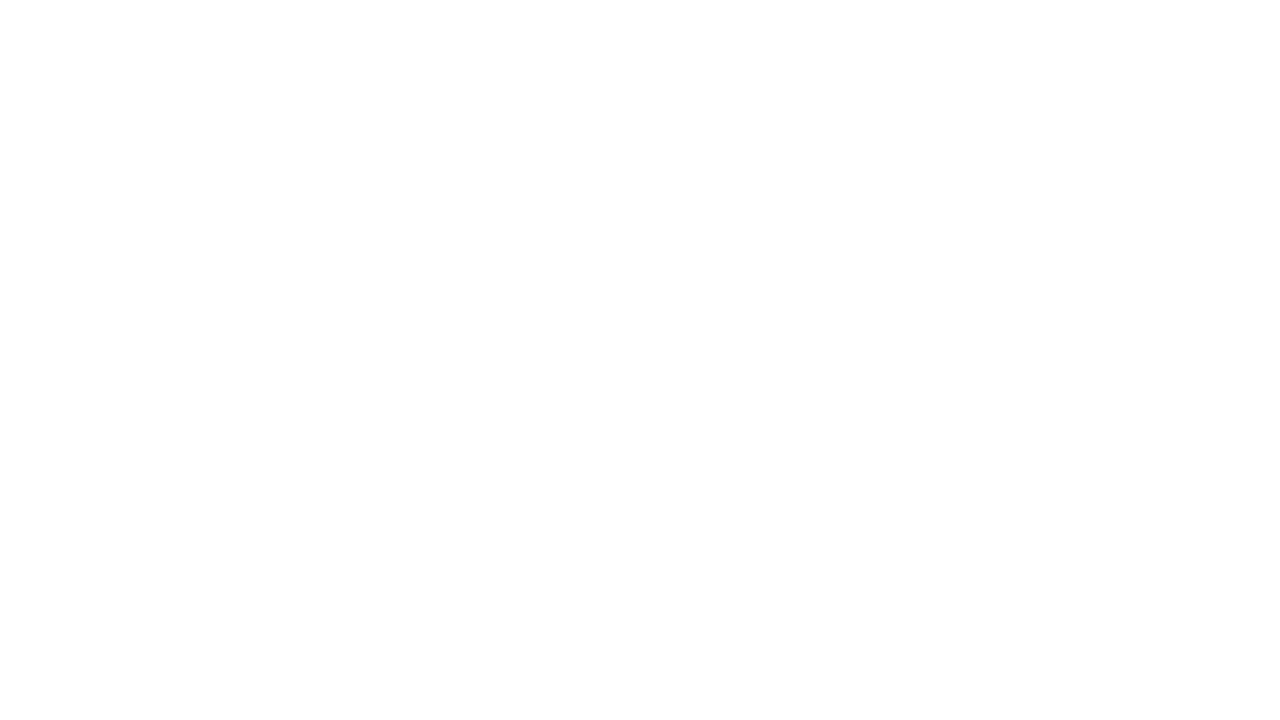

Navigated forward again
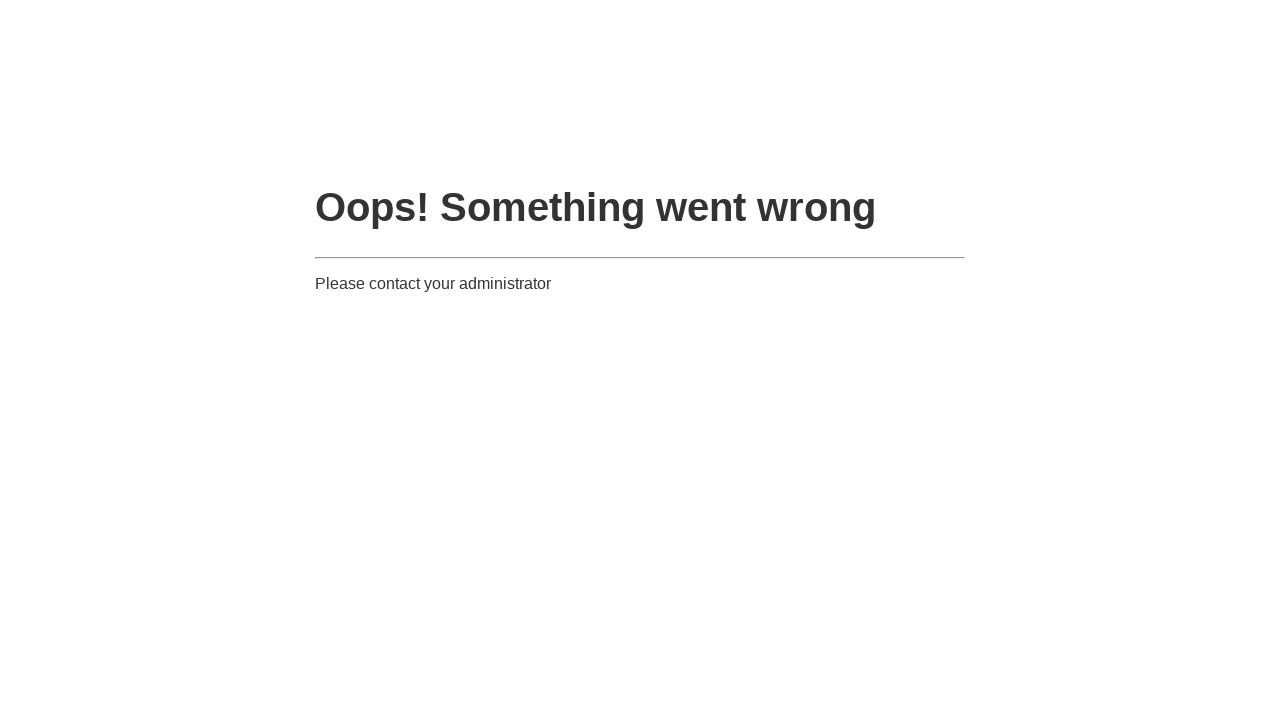

Navigated back again
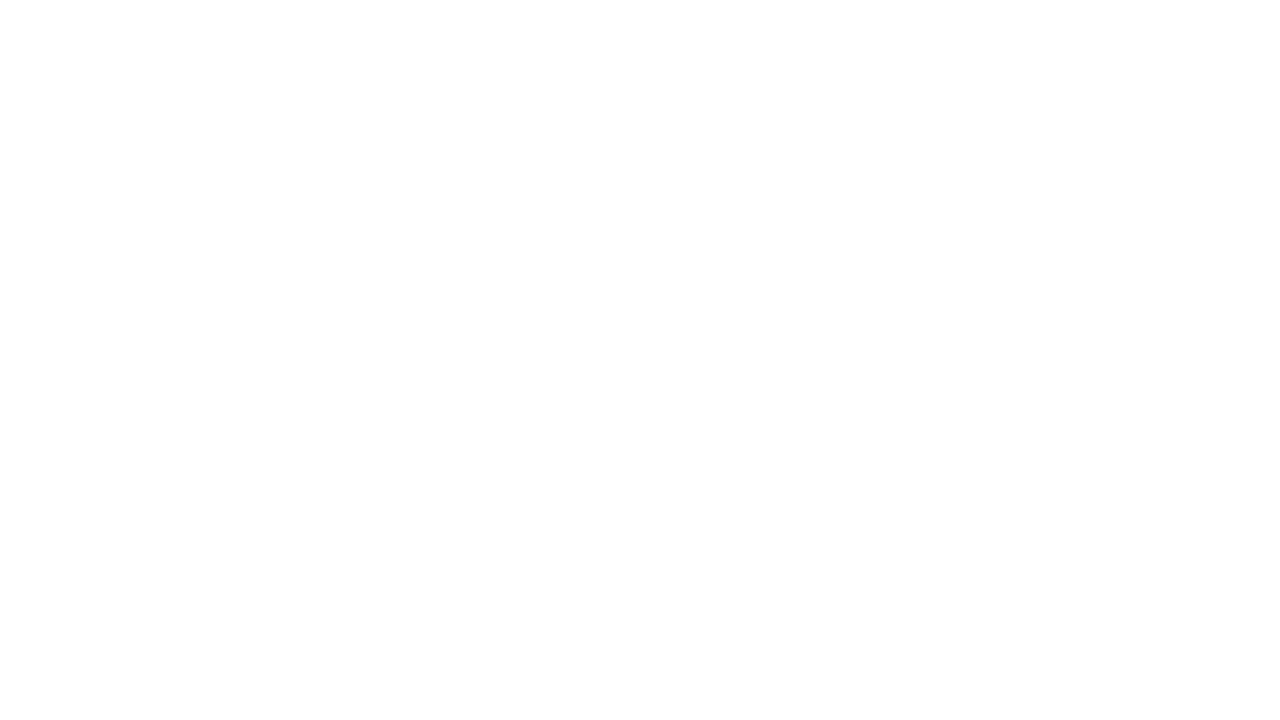

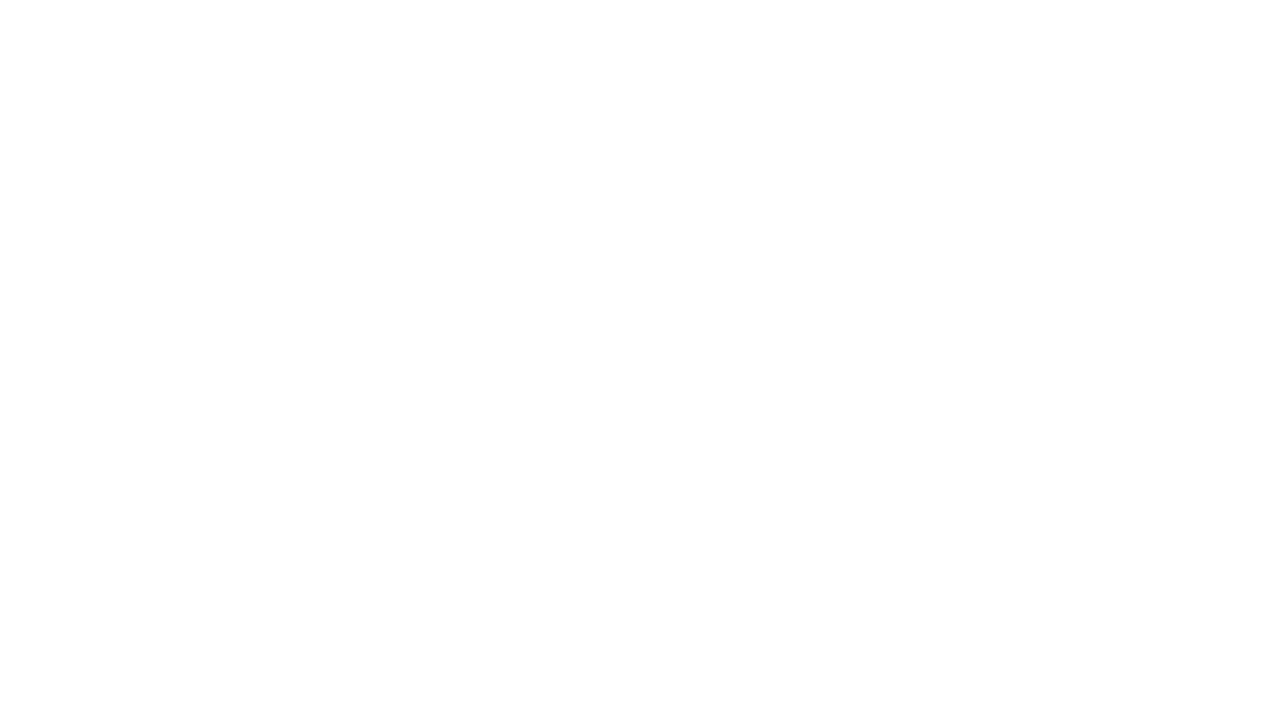